Tests a dynamic pricing page by waiting for a specific price to appear, then solving a mathematical problem and submitting the answer

Starting URL: http://suninjuly.github.io/explicit_wait2.html

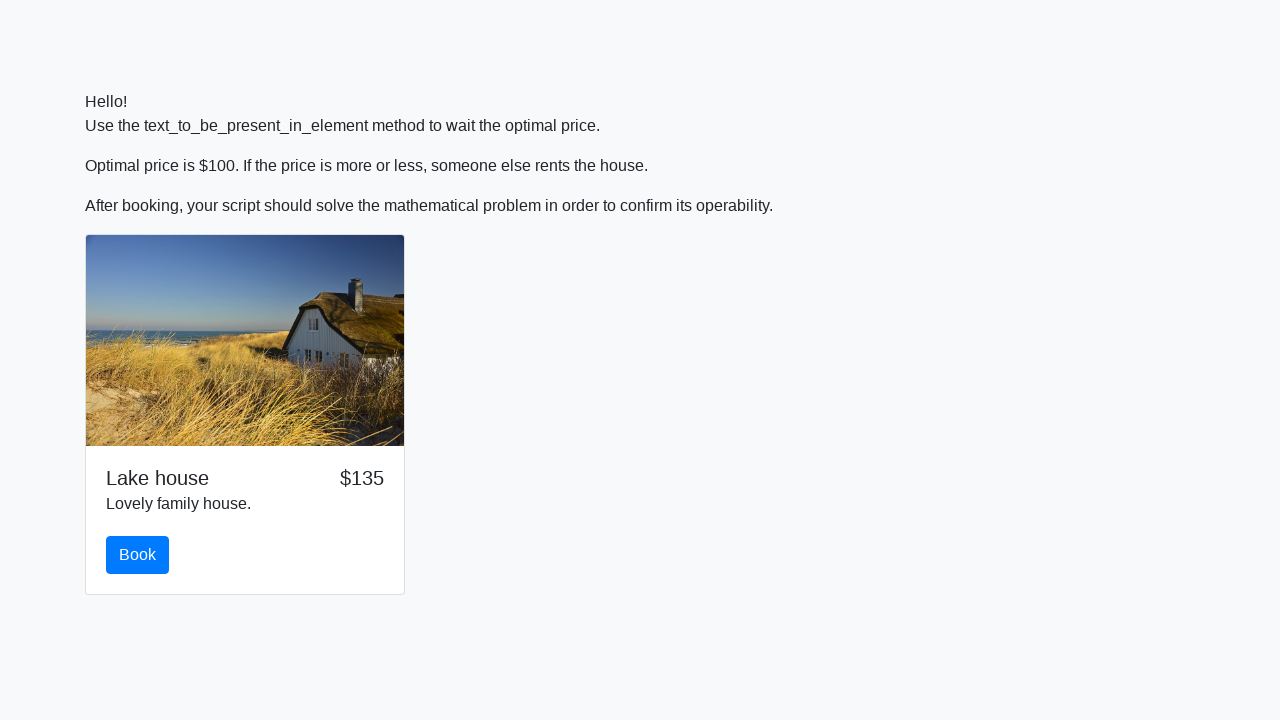

Waited for price to reach $100
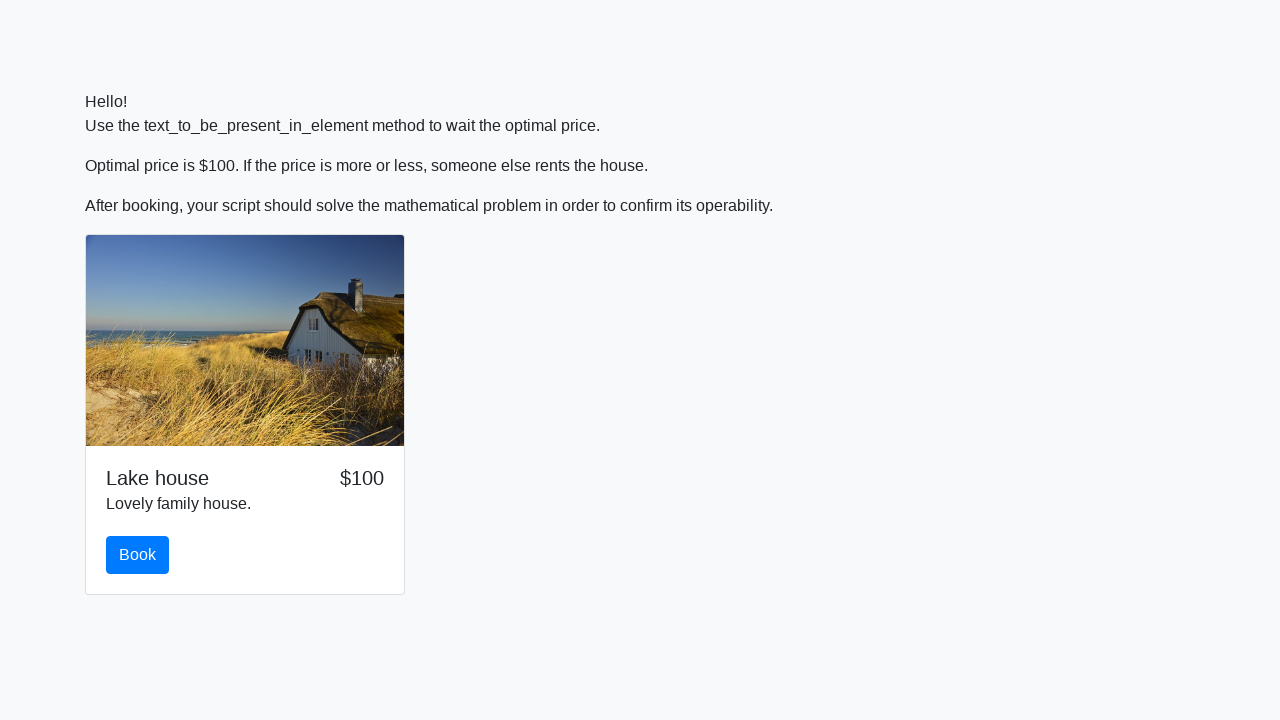

Clicked the book button at (138, 555) on #book
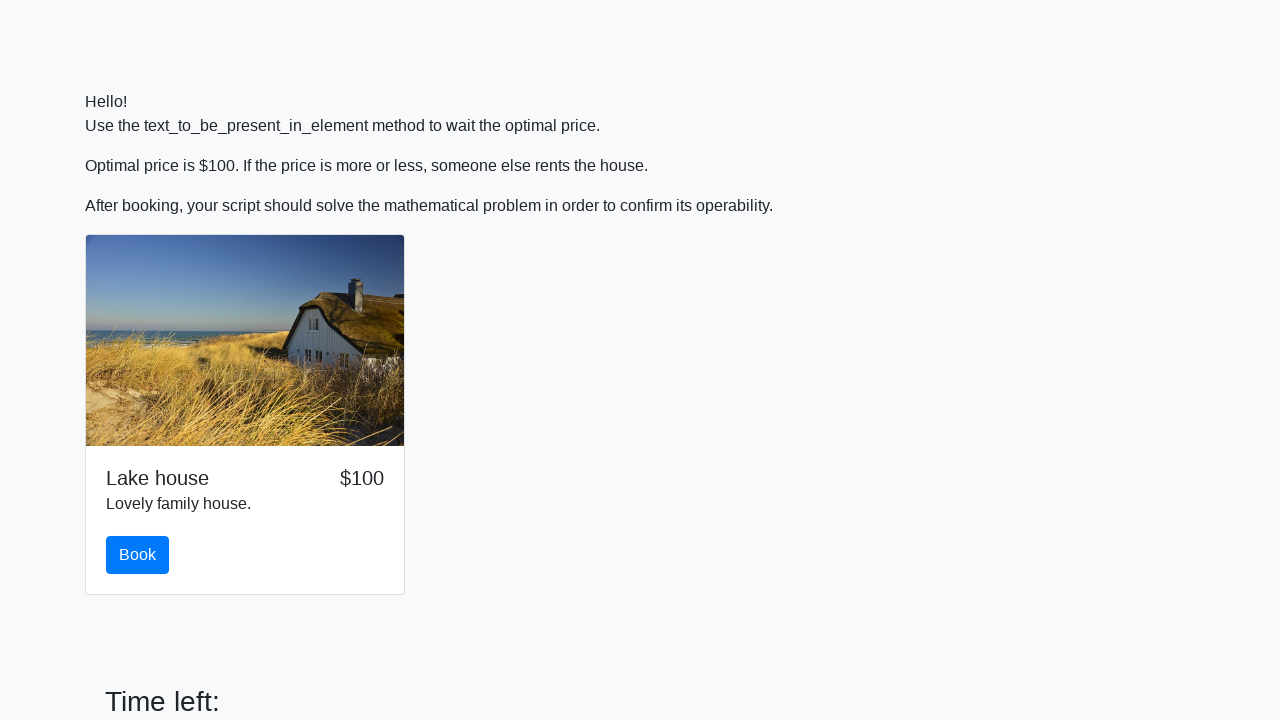

Retrieved input value: 776
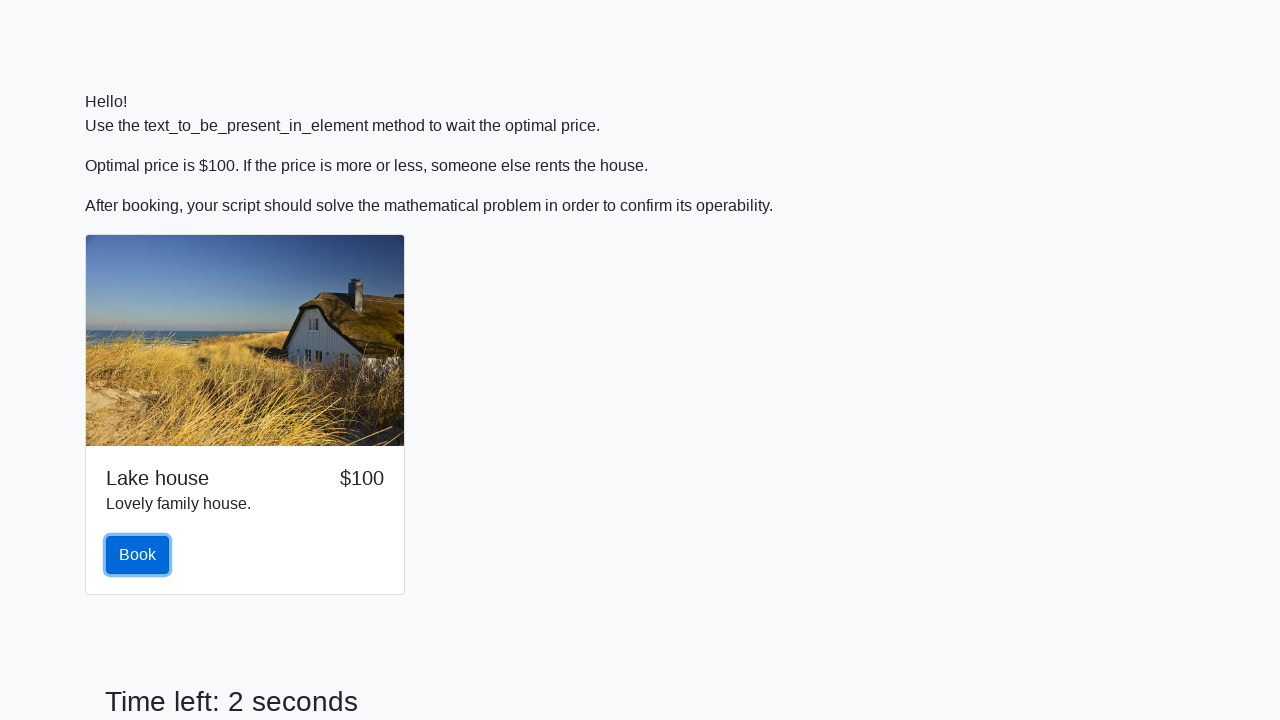

Calculated answer using mathematical formula: -1.1415081285706221
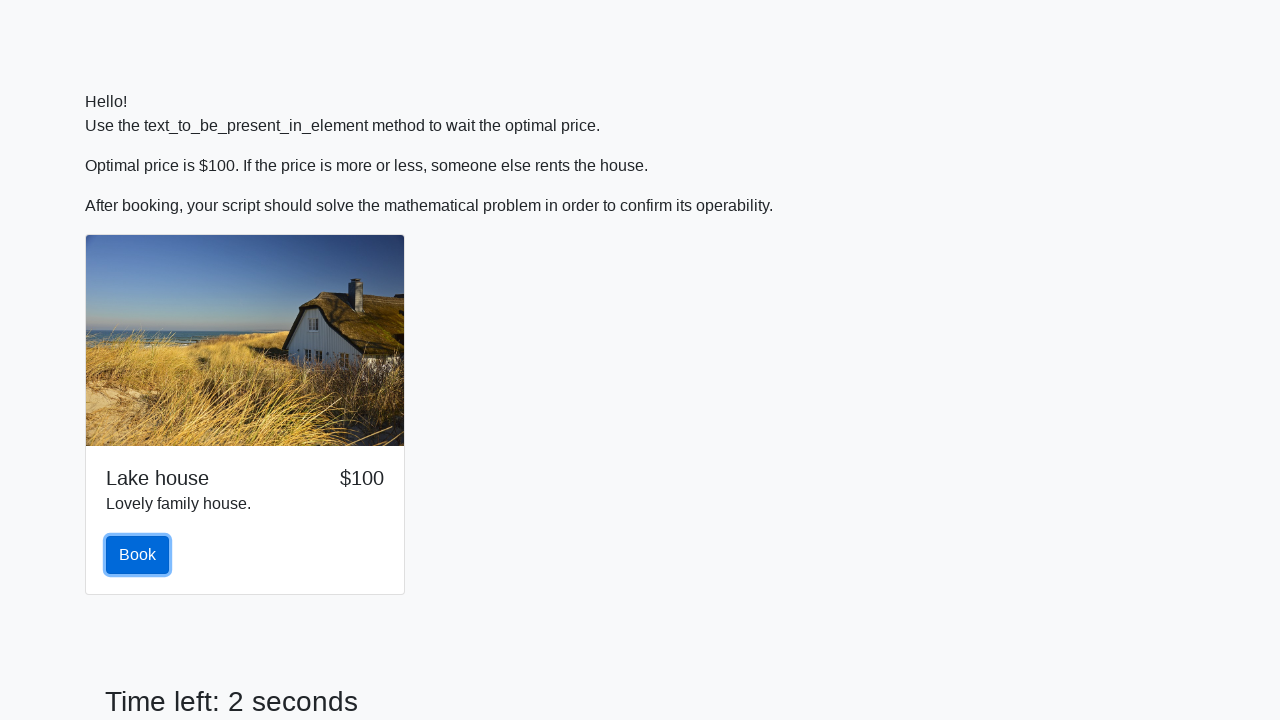

Filled the answer field with calculated value on #answer
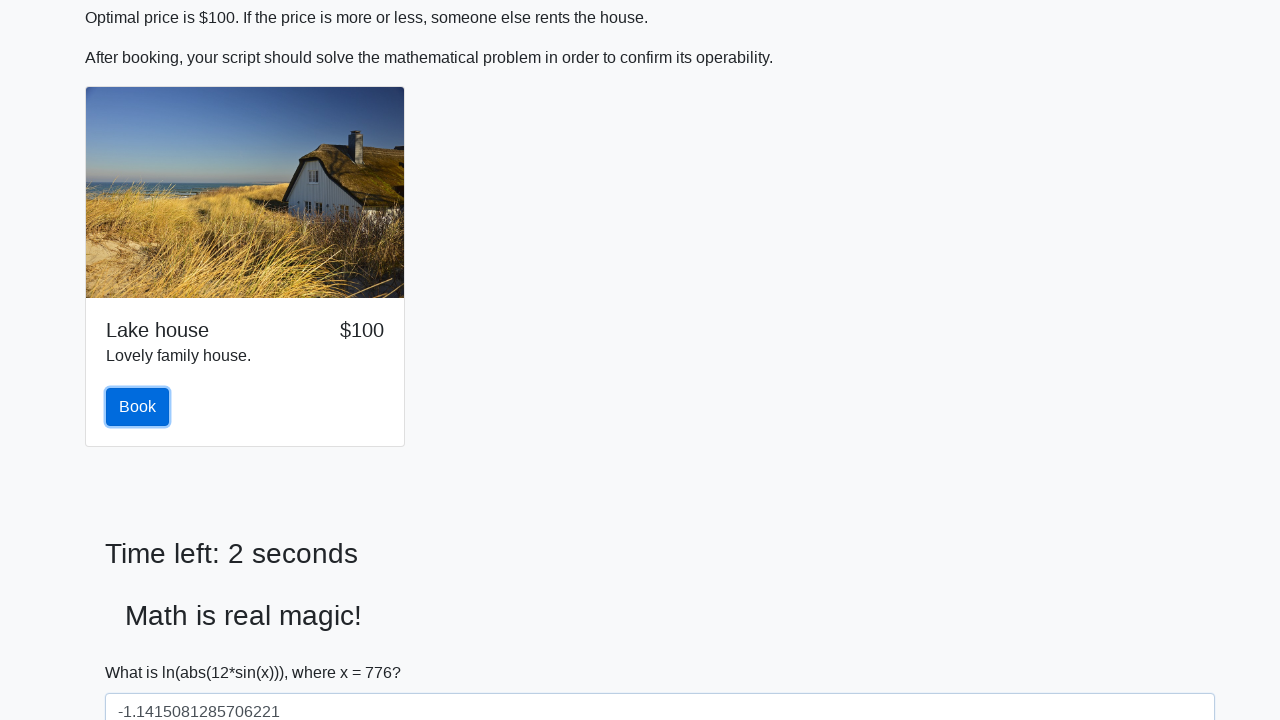

Submitted the form at (143, 651) on [type="submit"]
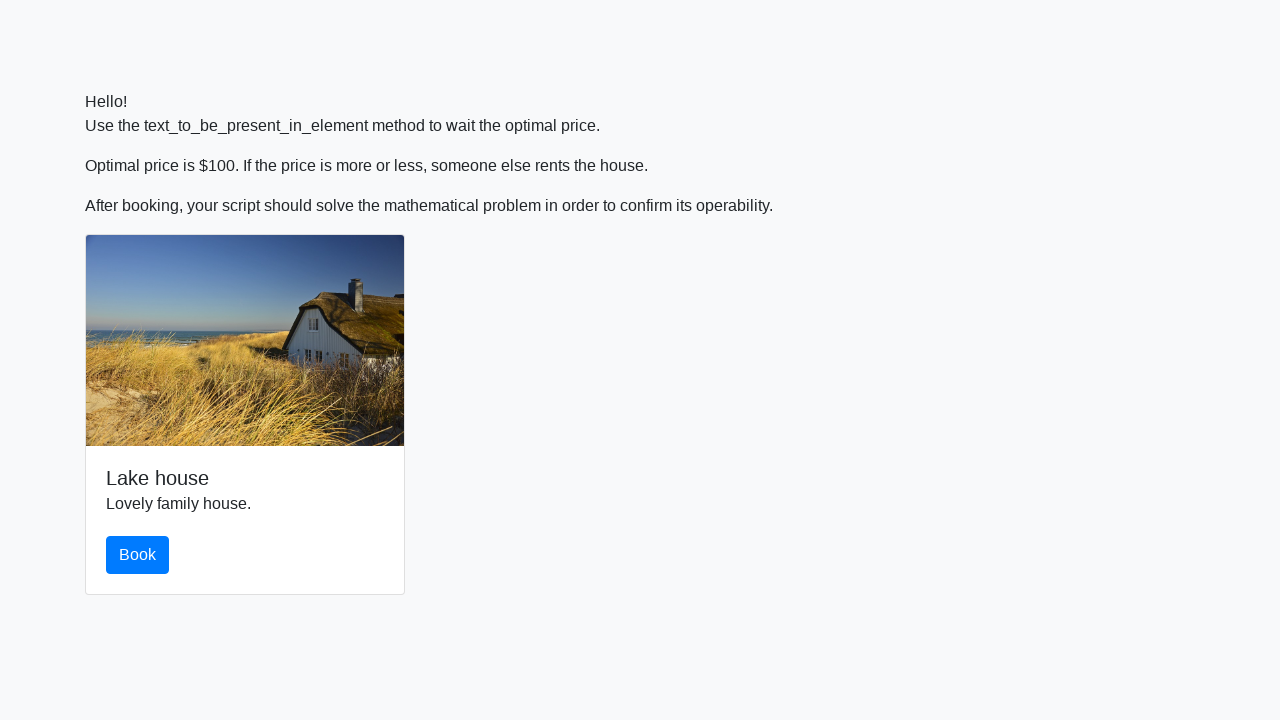

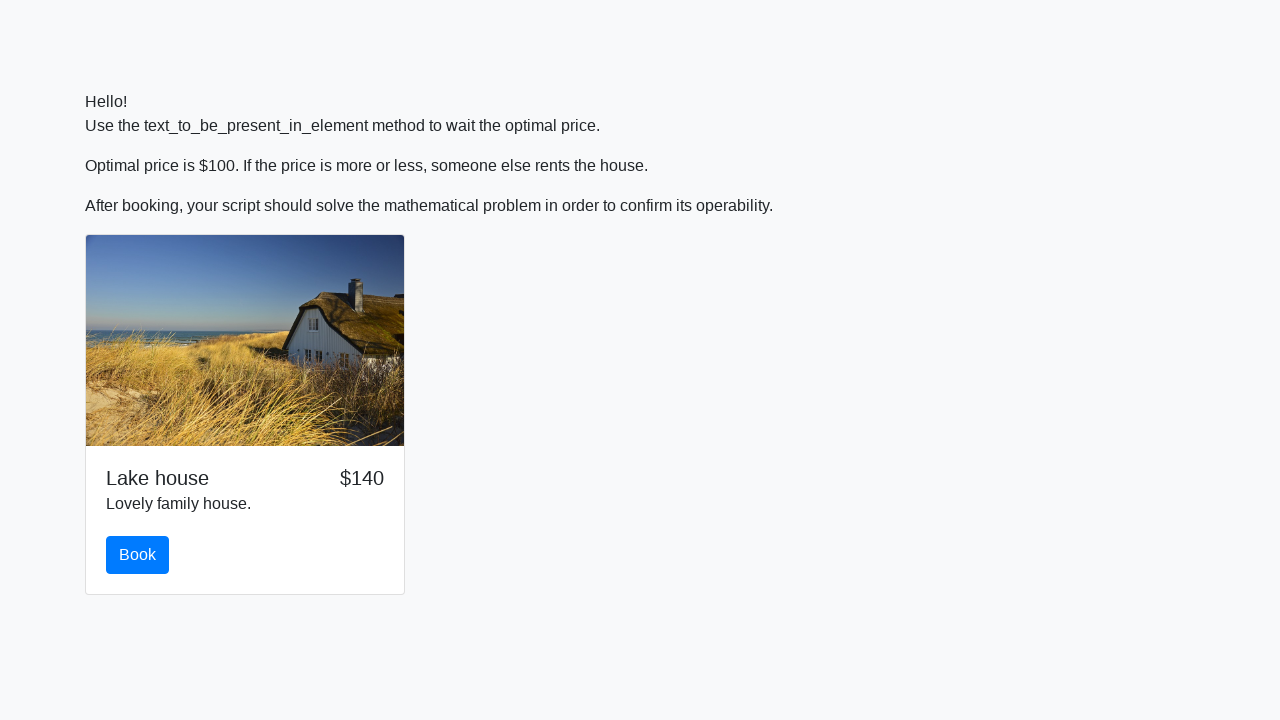